Tests JavaScript alert handling by clicking a button that triggers an alert, accepting the alert, and verifying the output message

Starting URL: https://www.hyrtutorials.com/p/alertsdemo.html

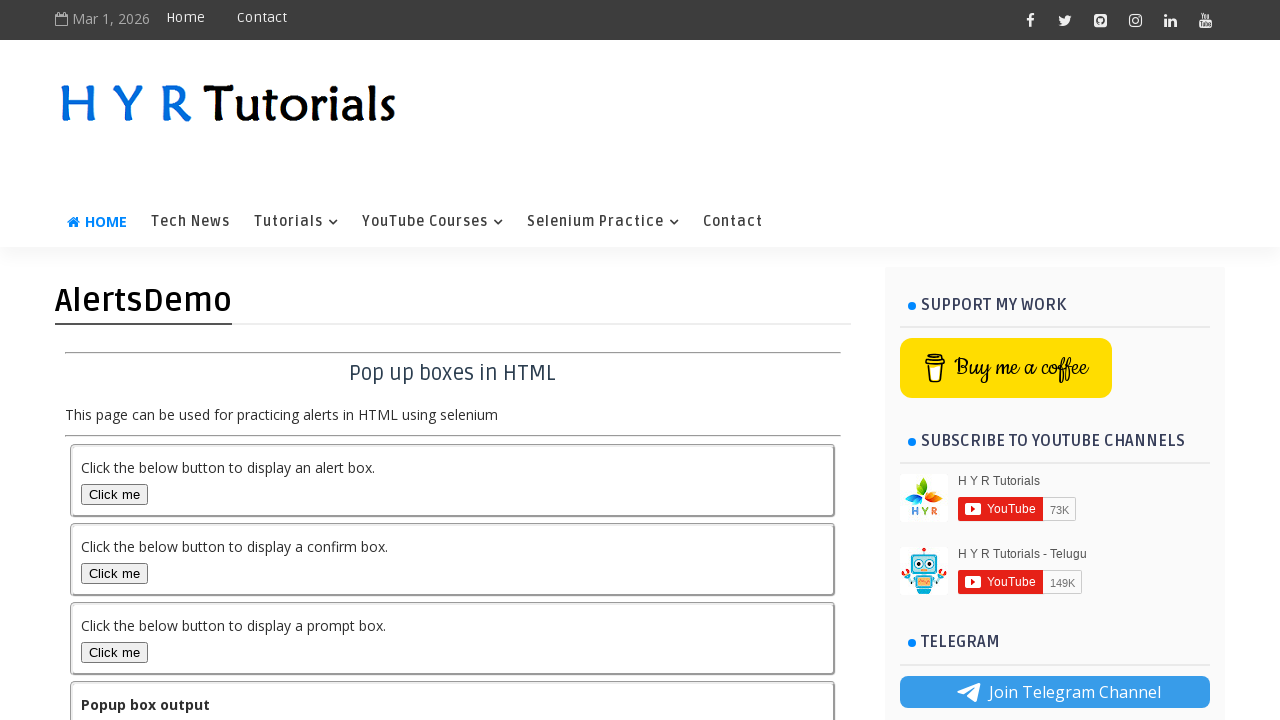

Clicked the alert box button to trigger JavaScript alert at (114, 494) on #alertBox
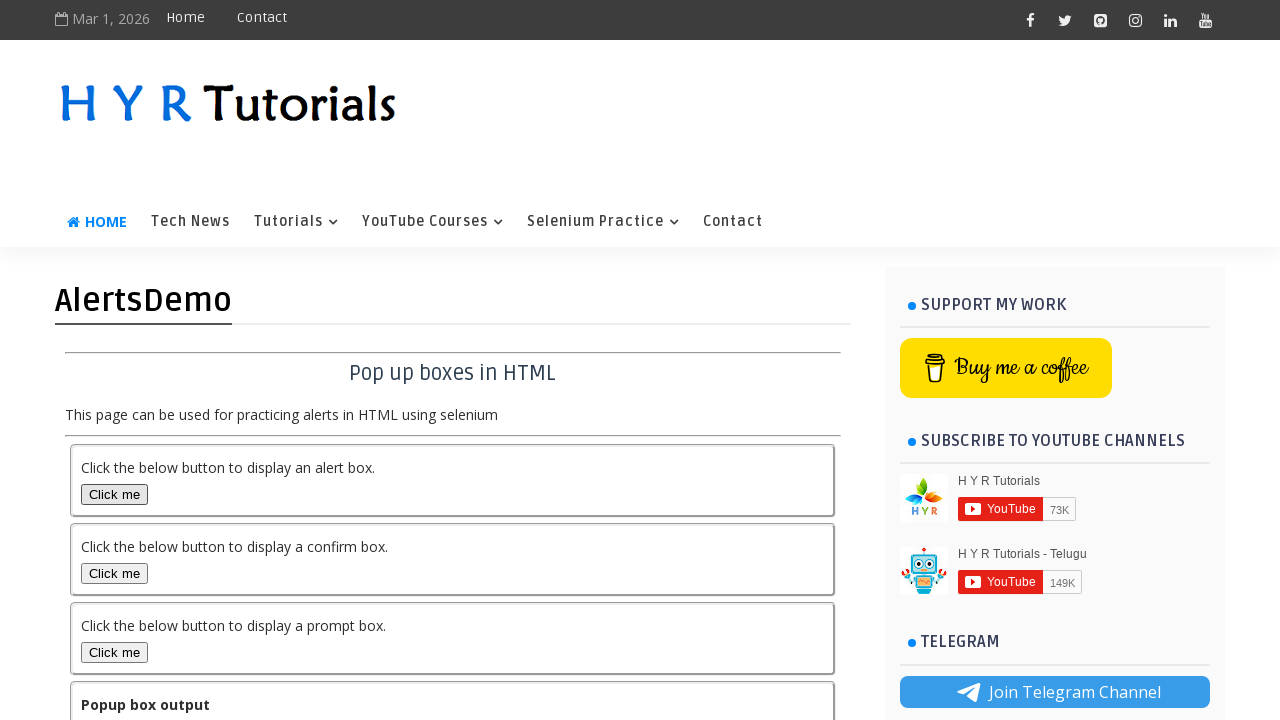

Set up dialog handler to accept the alert
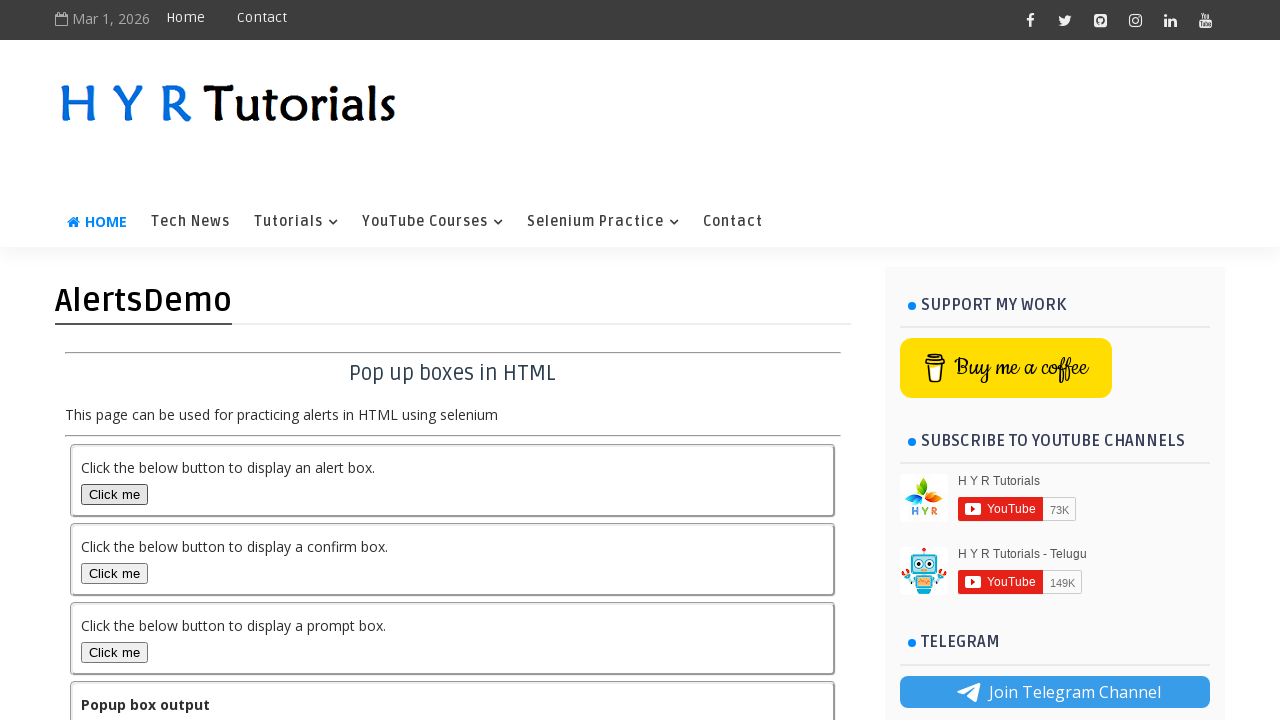

Output element loaded after accepting alert
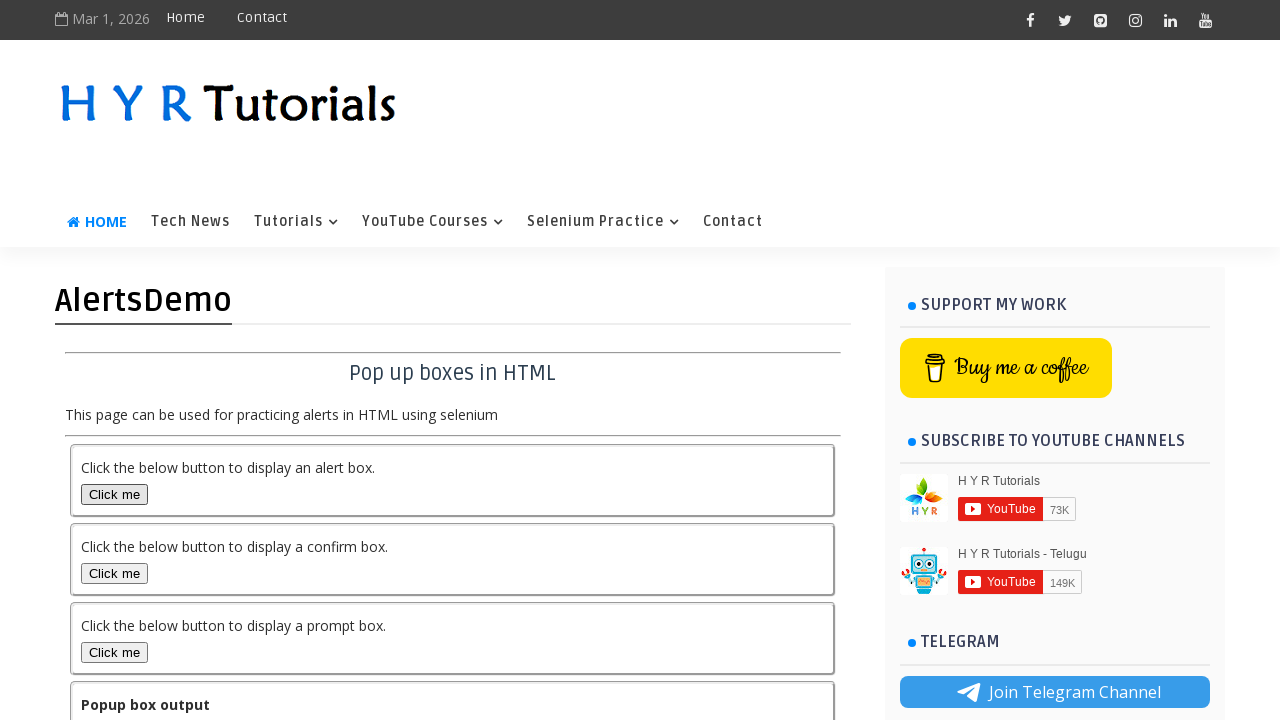

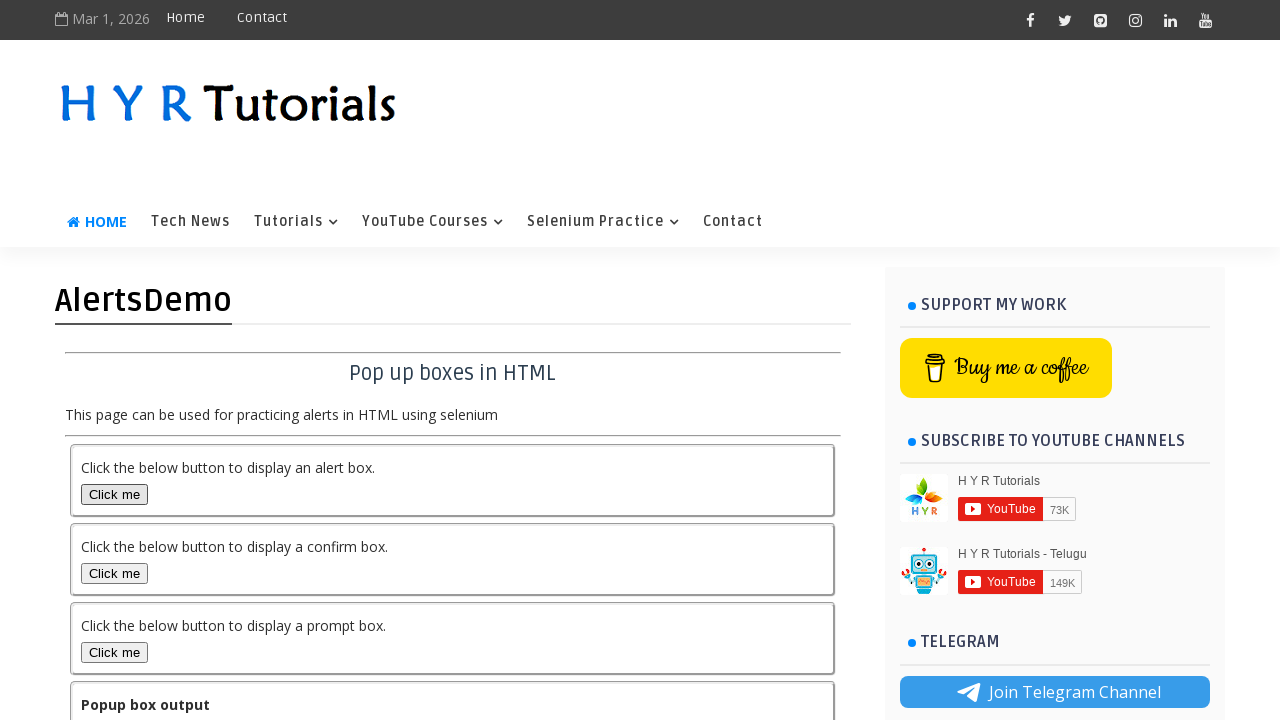